Tests keyboard navigation on a web page using key presses (DOWN, TAB, ENTER) to navigate through page elements

Starting URL: https://www.saucedemo.com/

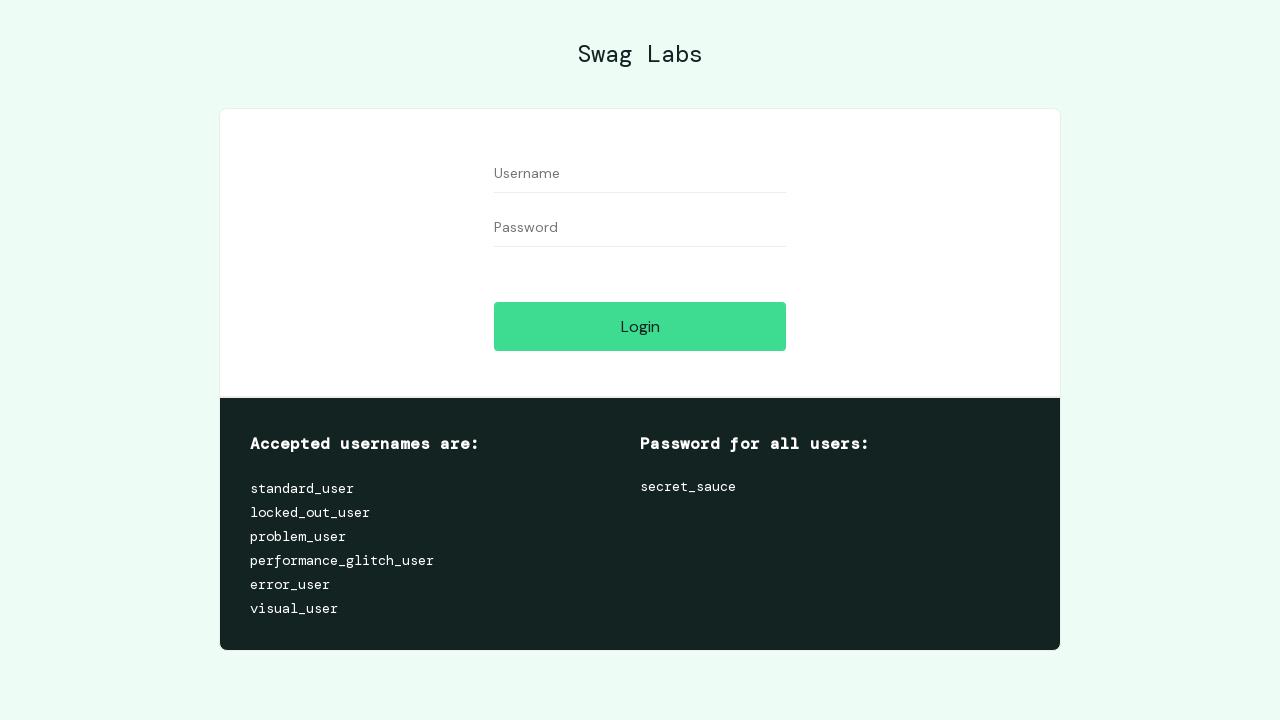

Pressed ArrowDown key to navigate down the page
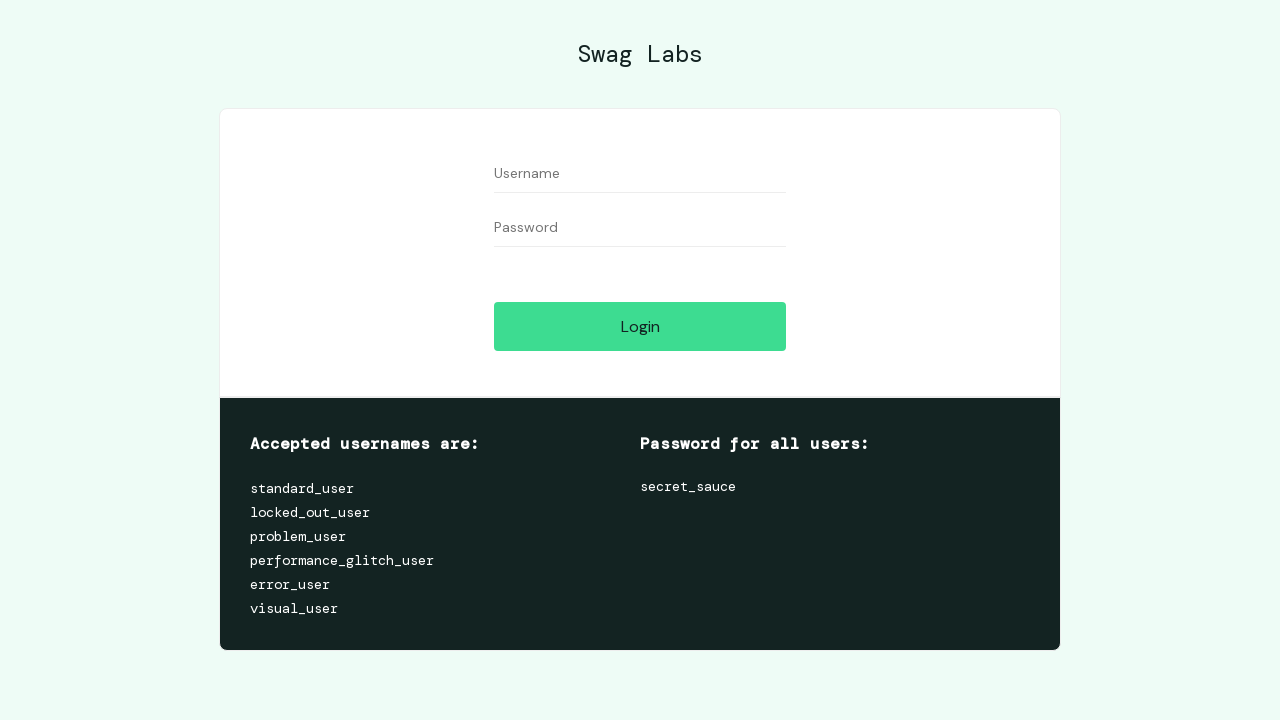

Pressed Tab key to move focus to next element
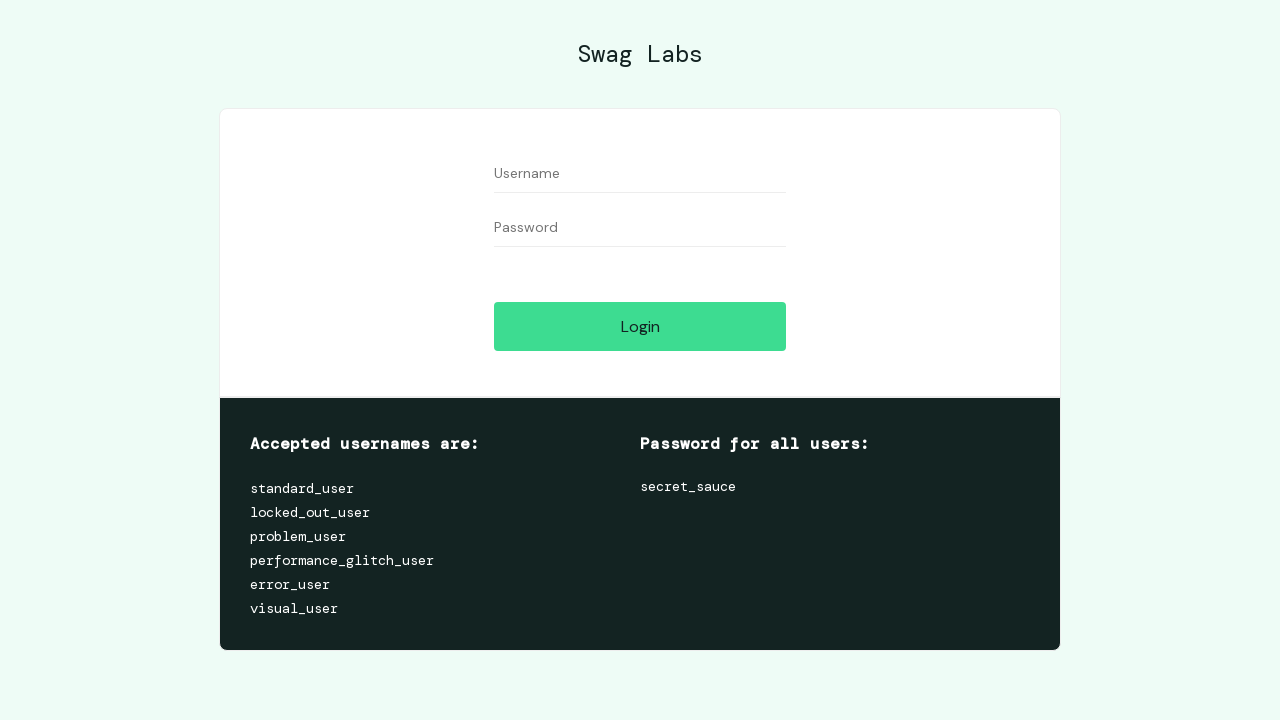

Pressed Tab key again to move focus to next element
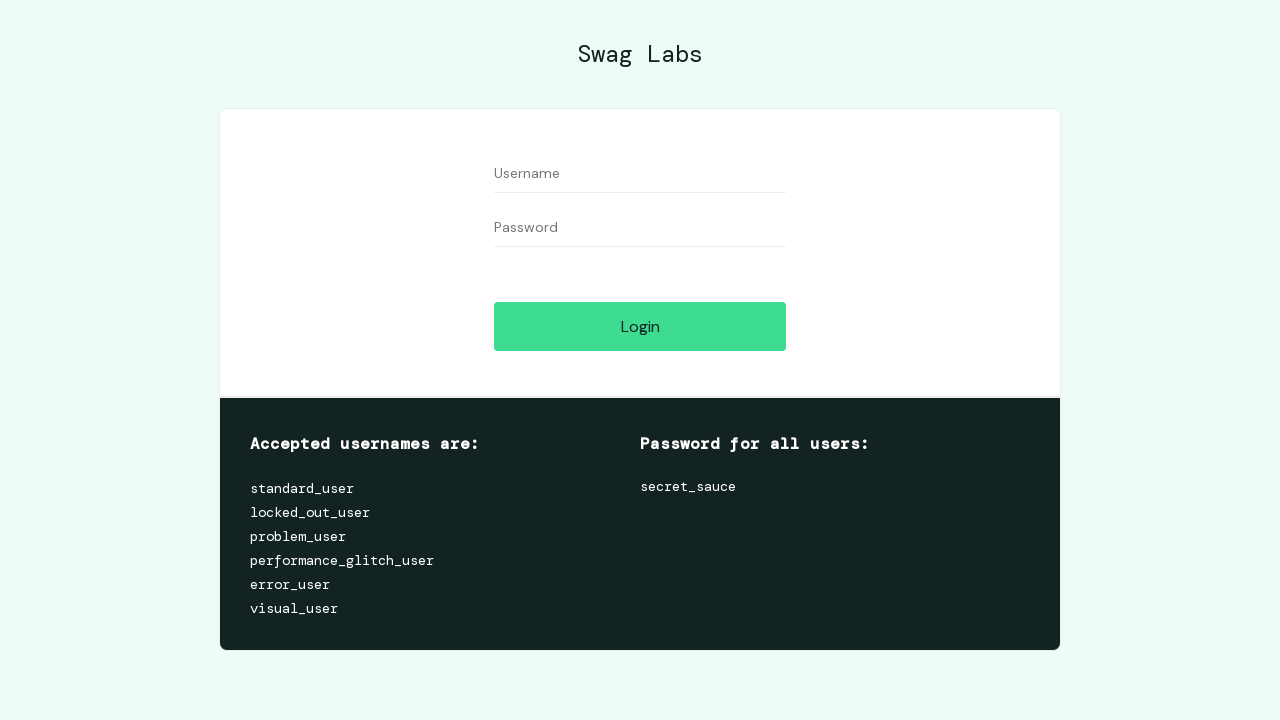

Pressed Tab key again to move focus to next element
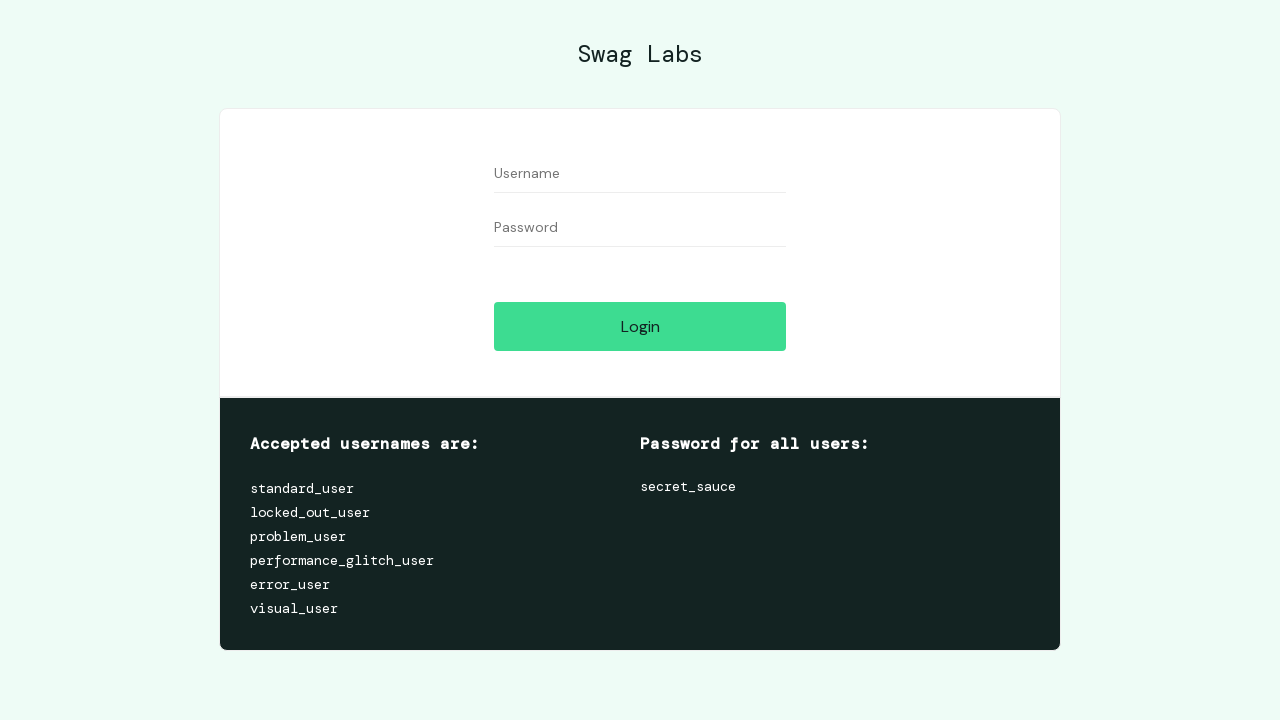

Pressed Enter key to activate focused element
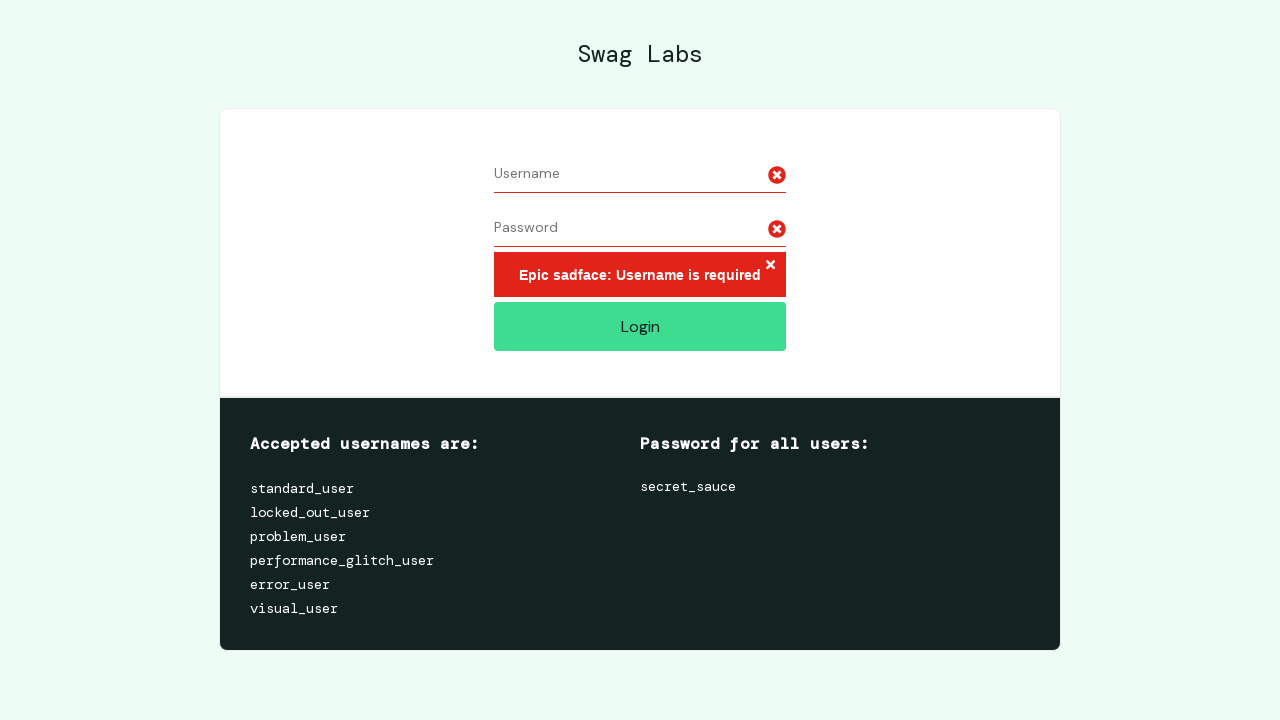

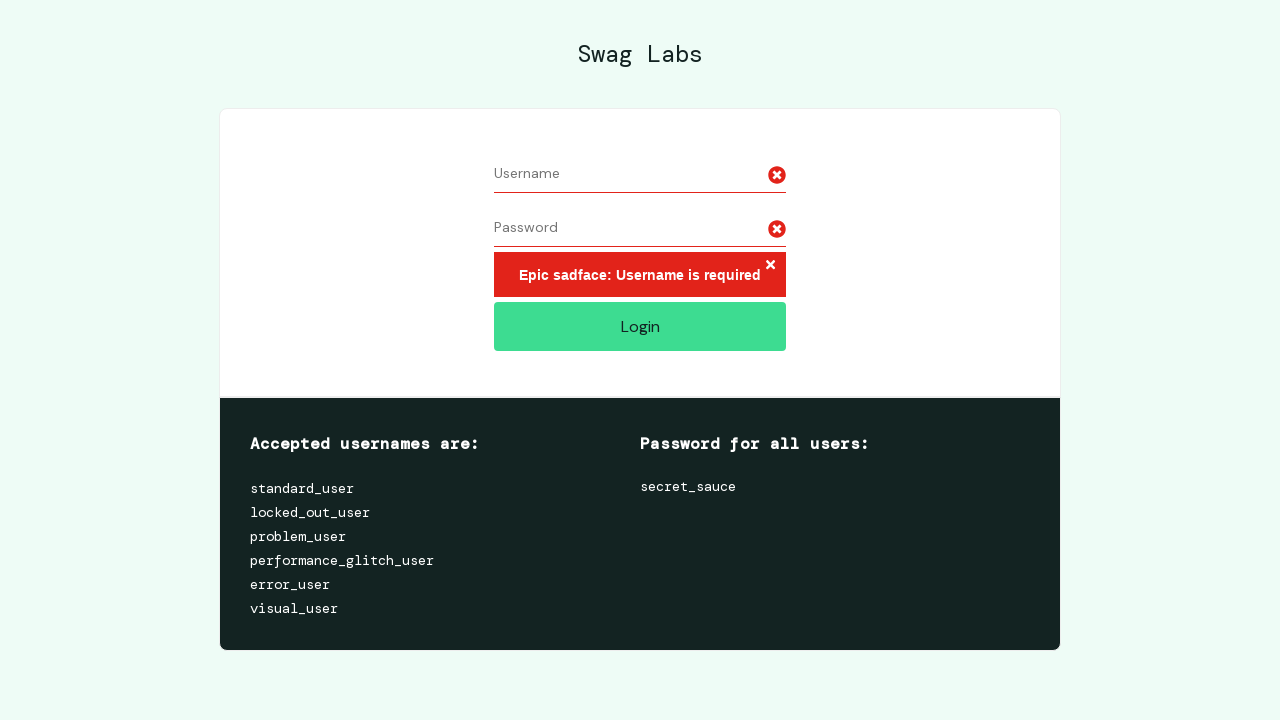